Tests shopping cart functionality on an e-junkie demo store by adding a demo e-book to cart, verifying the item count, removing it, and verifying the cart is empty.

Starting URL: https://shopdemo.e-junkie.com/

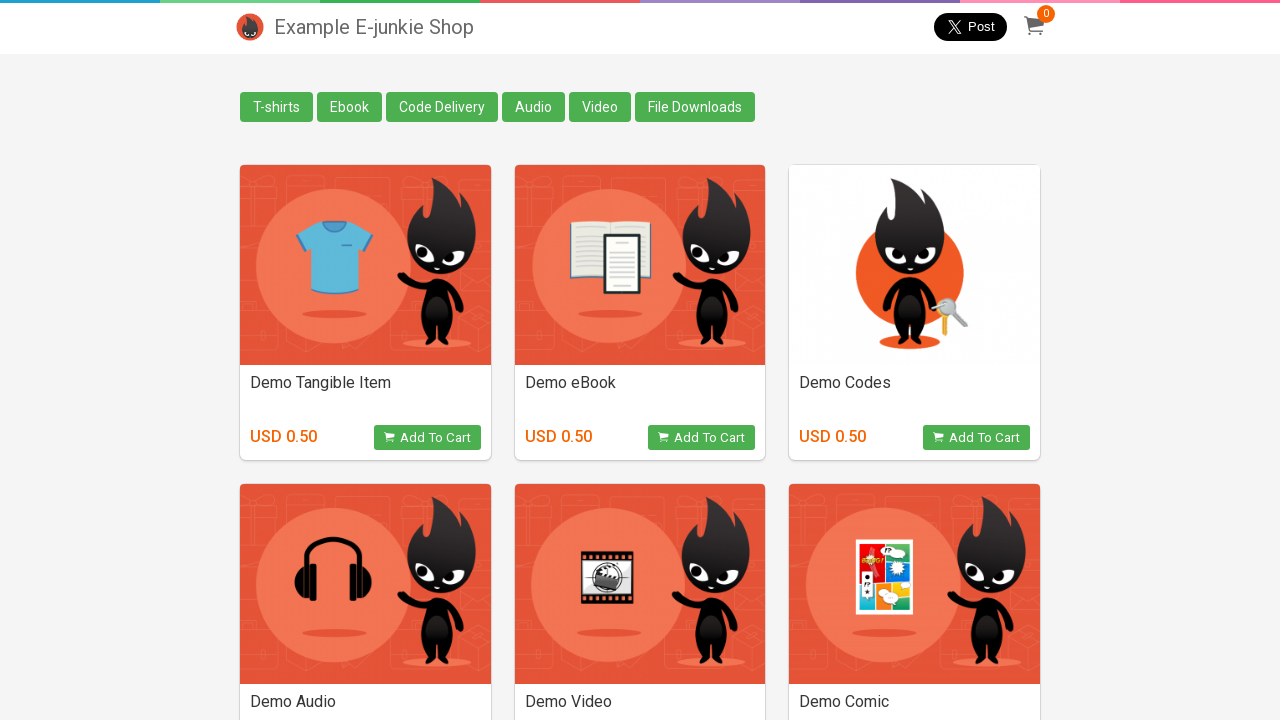

Clicked 'view product' button for demo e-book at (702, 438) on (//button[@class='view_product'])[2]
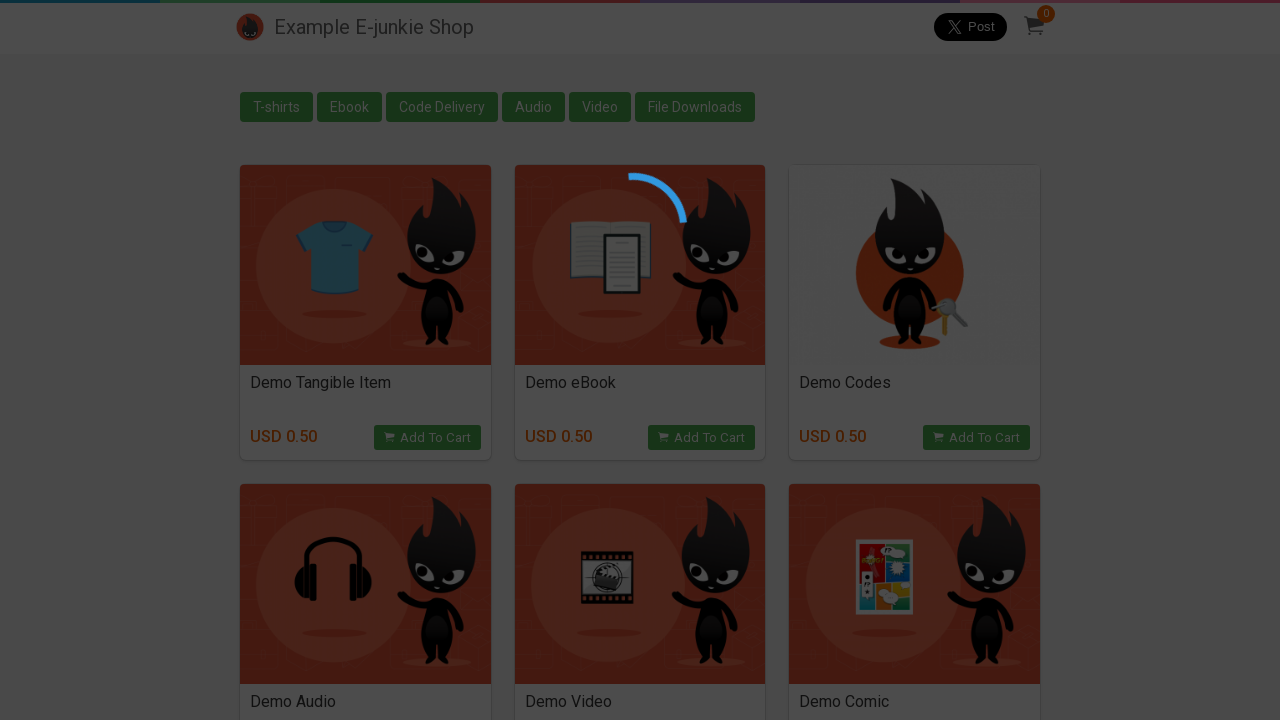

Cart overlay iframe loaded and item count visible
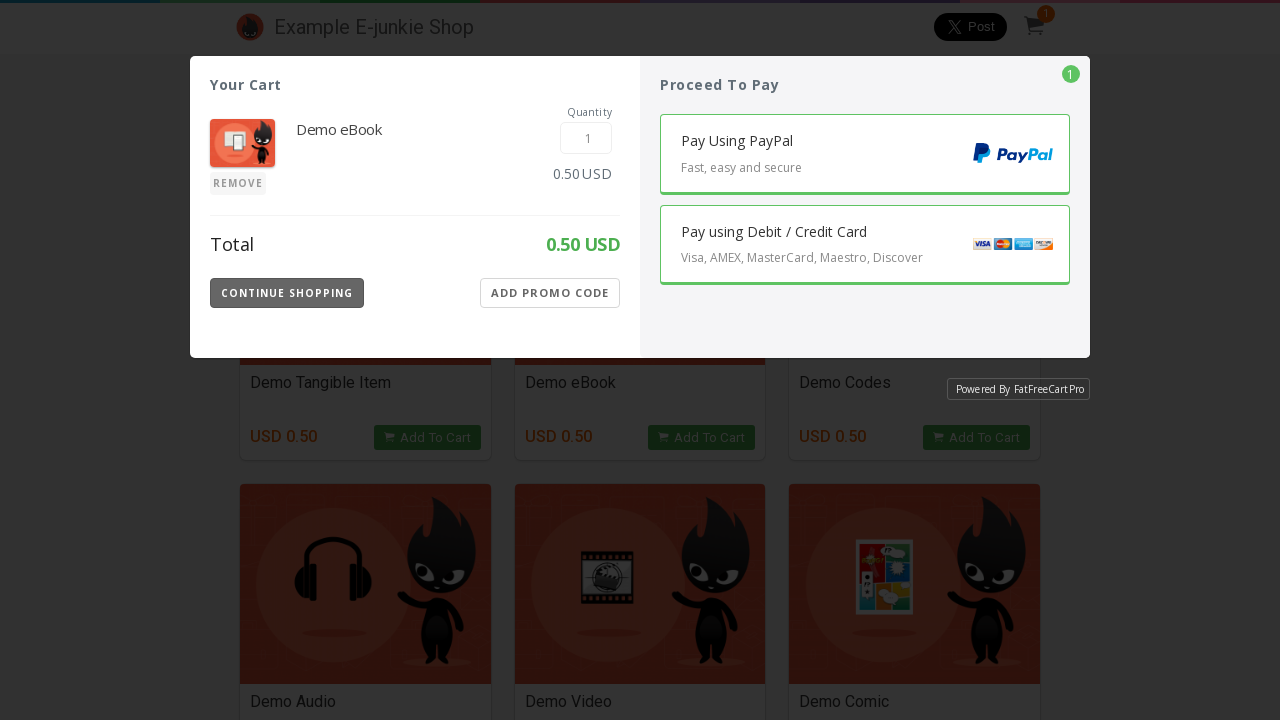

Retrieved cart item count: 1
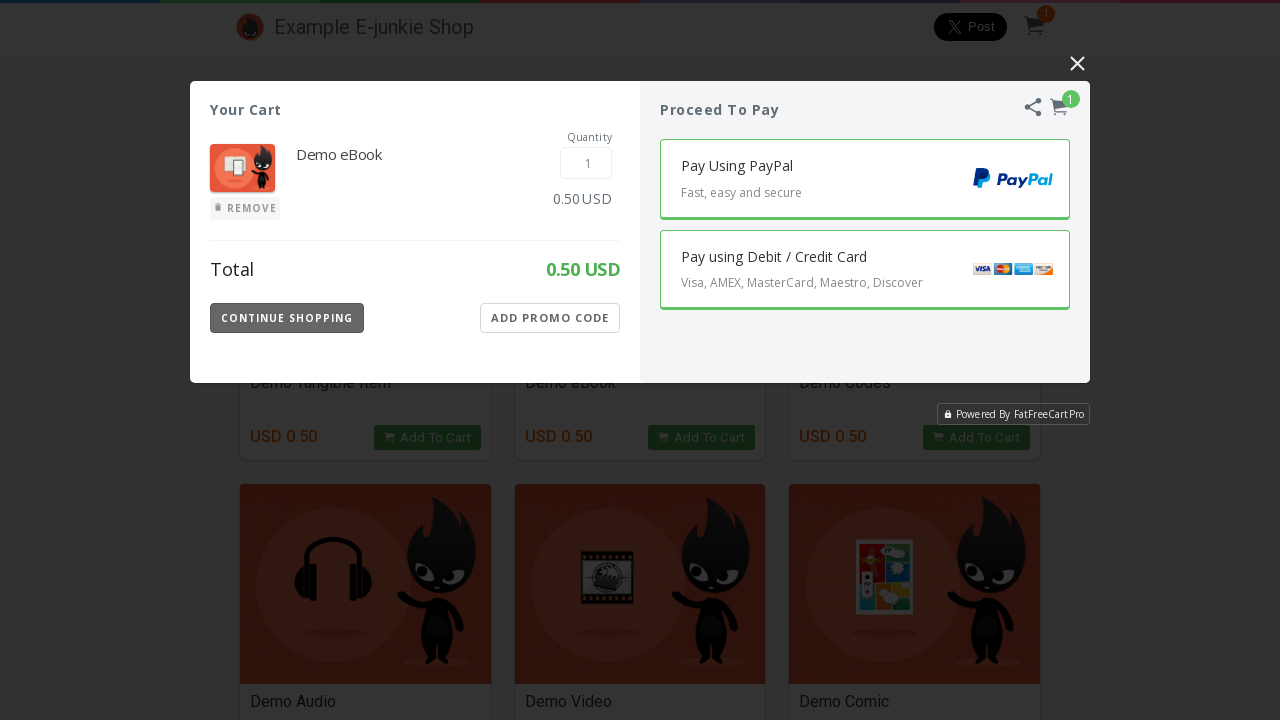

Verified cart contains 1 item
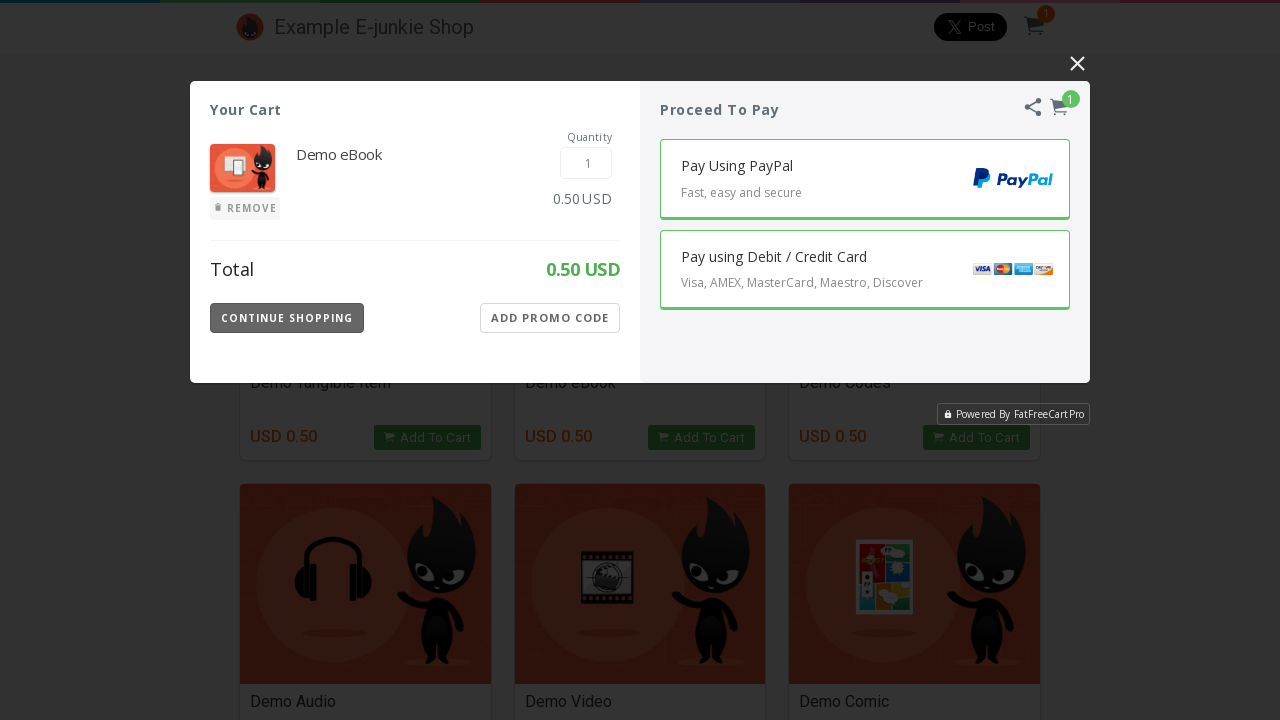

Clicked button to remove item from cart at (245, 209) on iframe.EJIframeV3.EJOverlayV3 >> nth=0 >> internal:control=enter-frame >> button
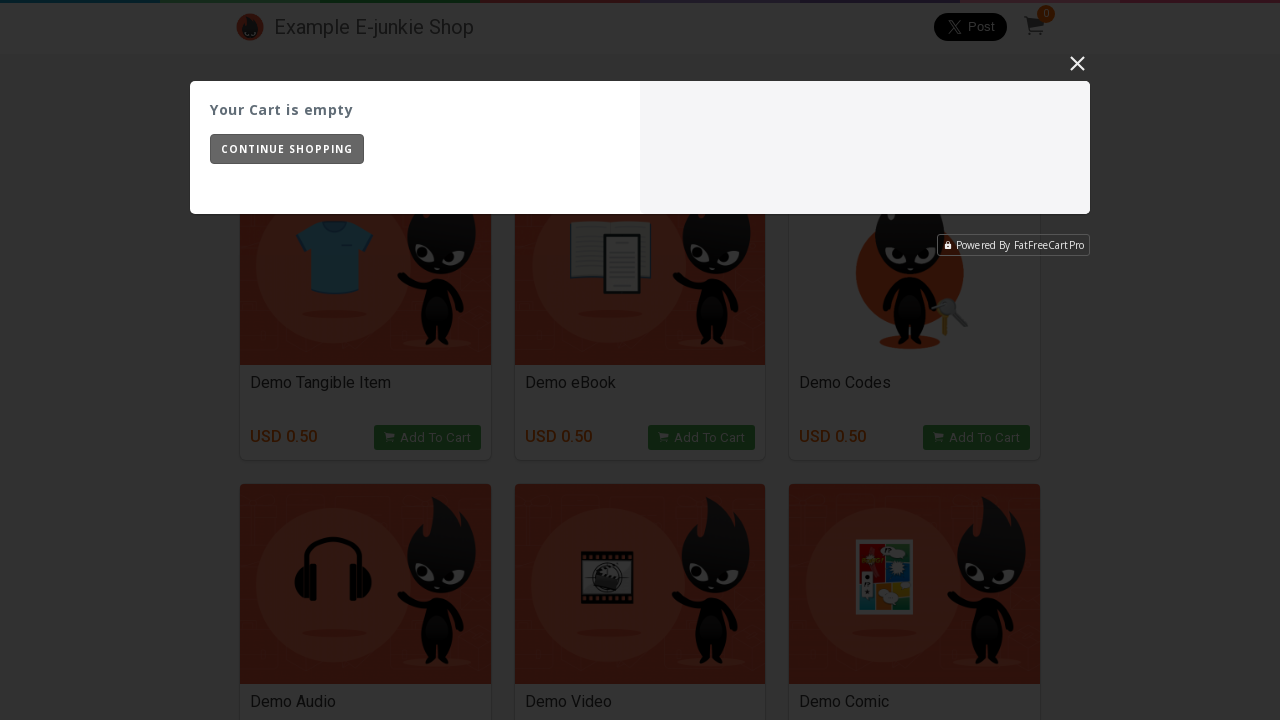

Clicked 'Continue Shopping' button to close cart overlay at (287, 149) on iframe.EJIframeV3.EJOverlayV3 >> nth=0 >> internal:control=enter-frame >> button
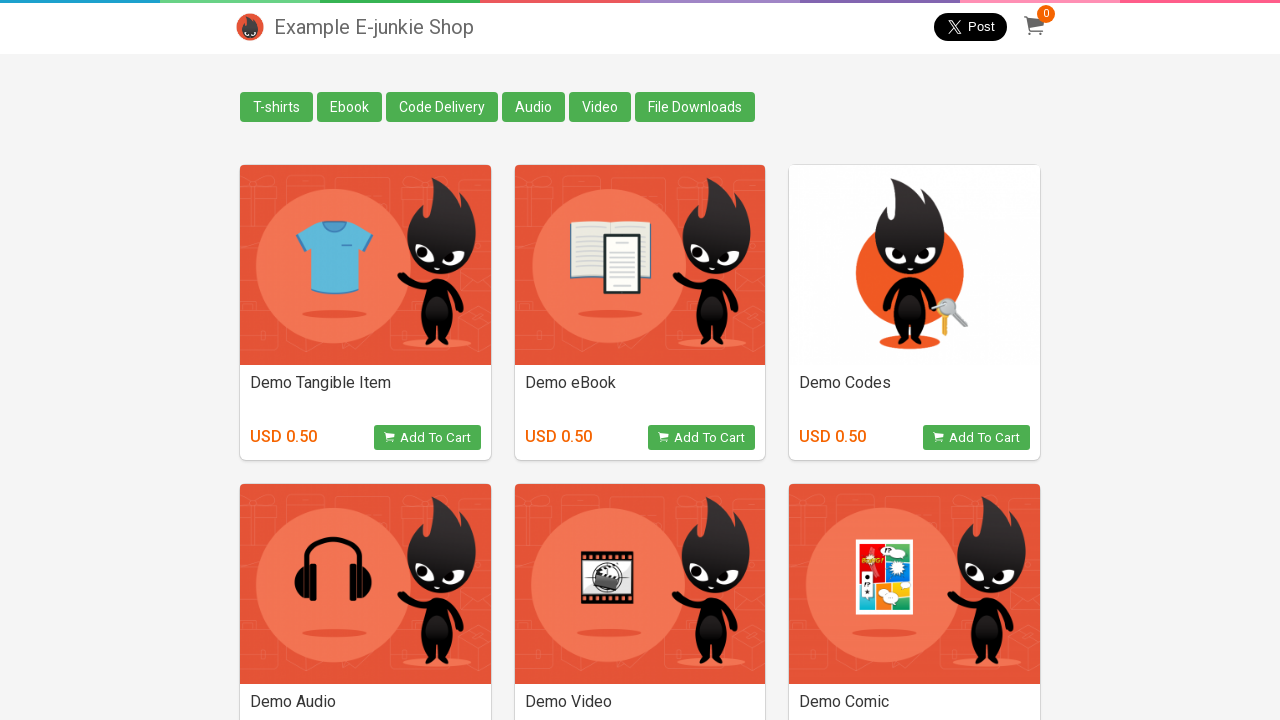

Waited for cart overlay to close and page to update
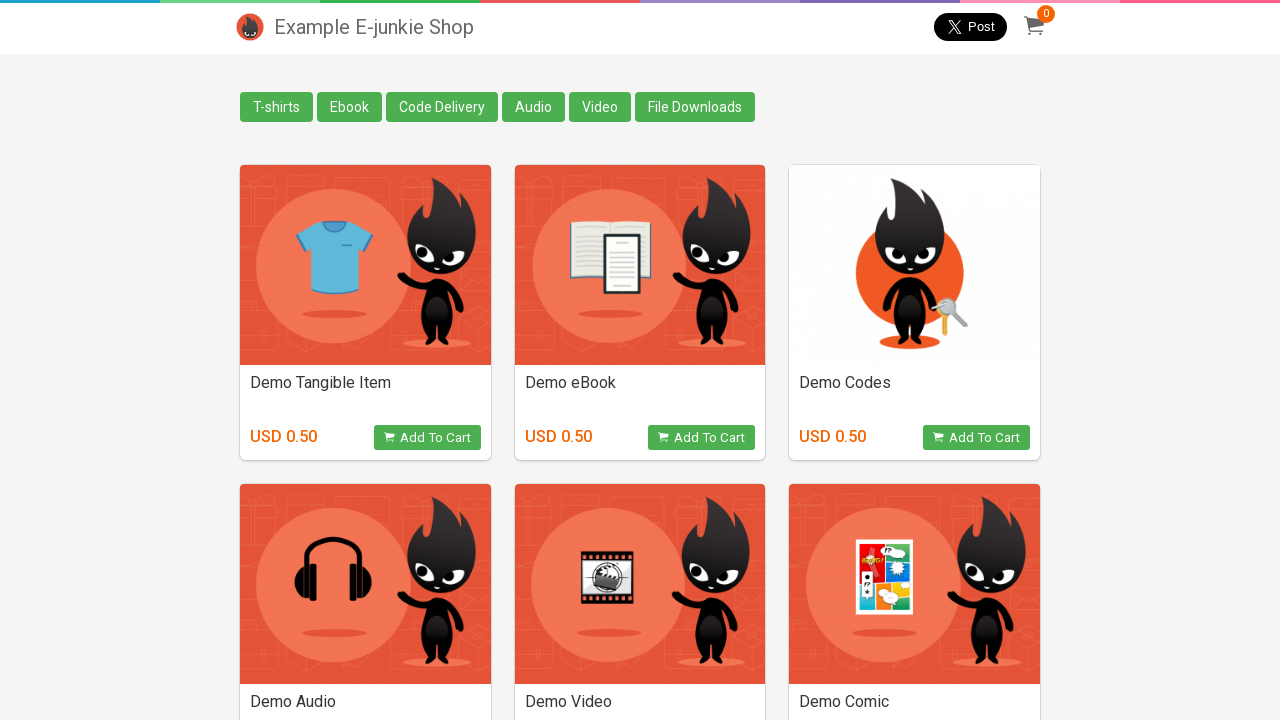

Retrieved cart item count from main frame: 0
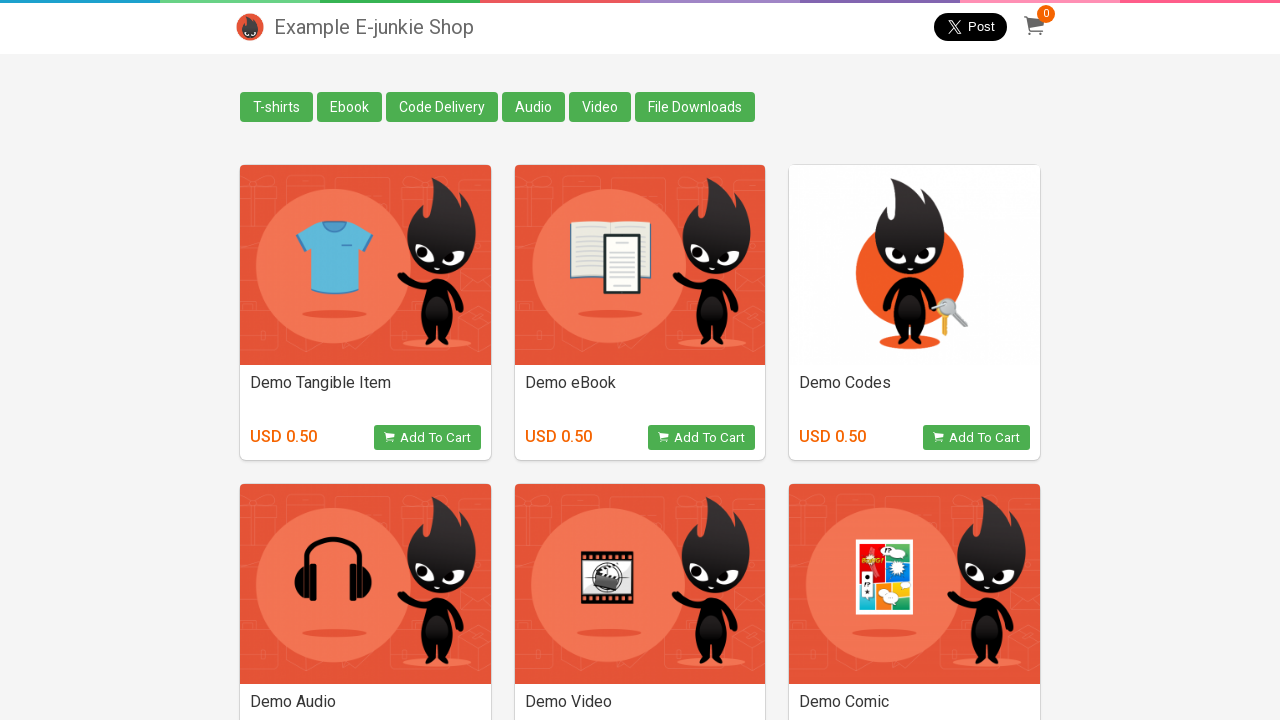

Verified cart is empty (0 items)
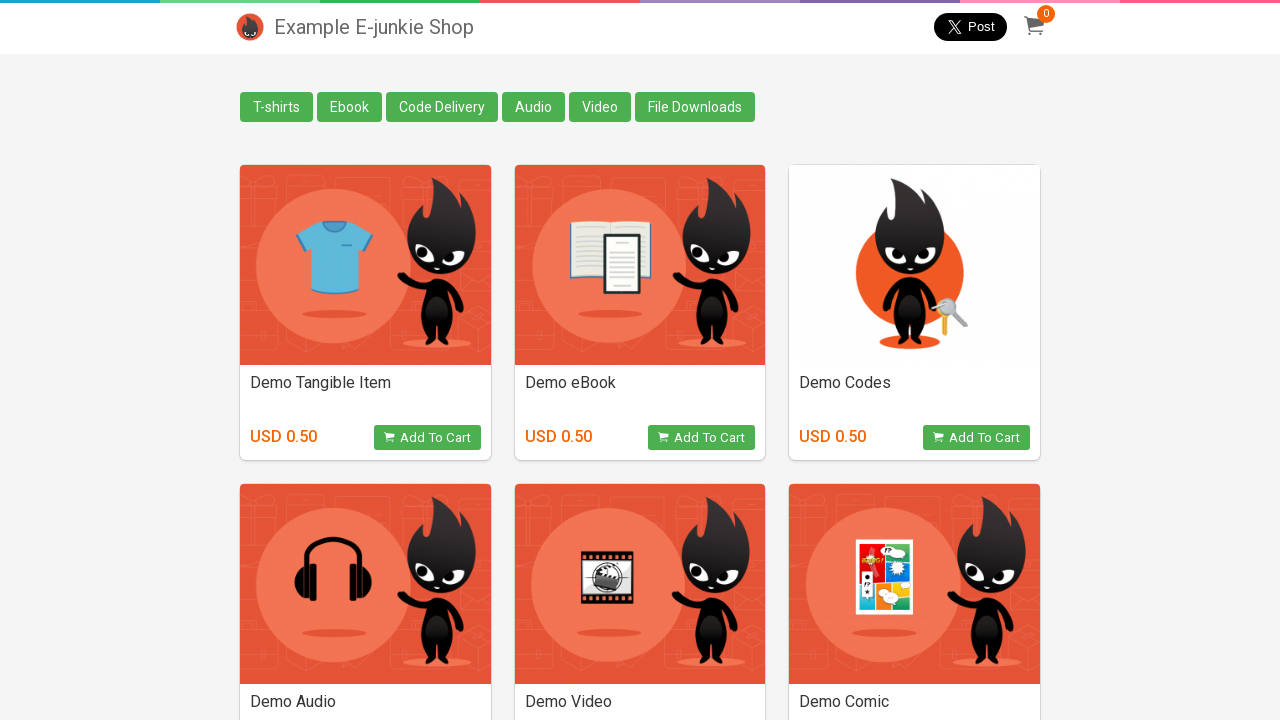

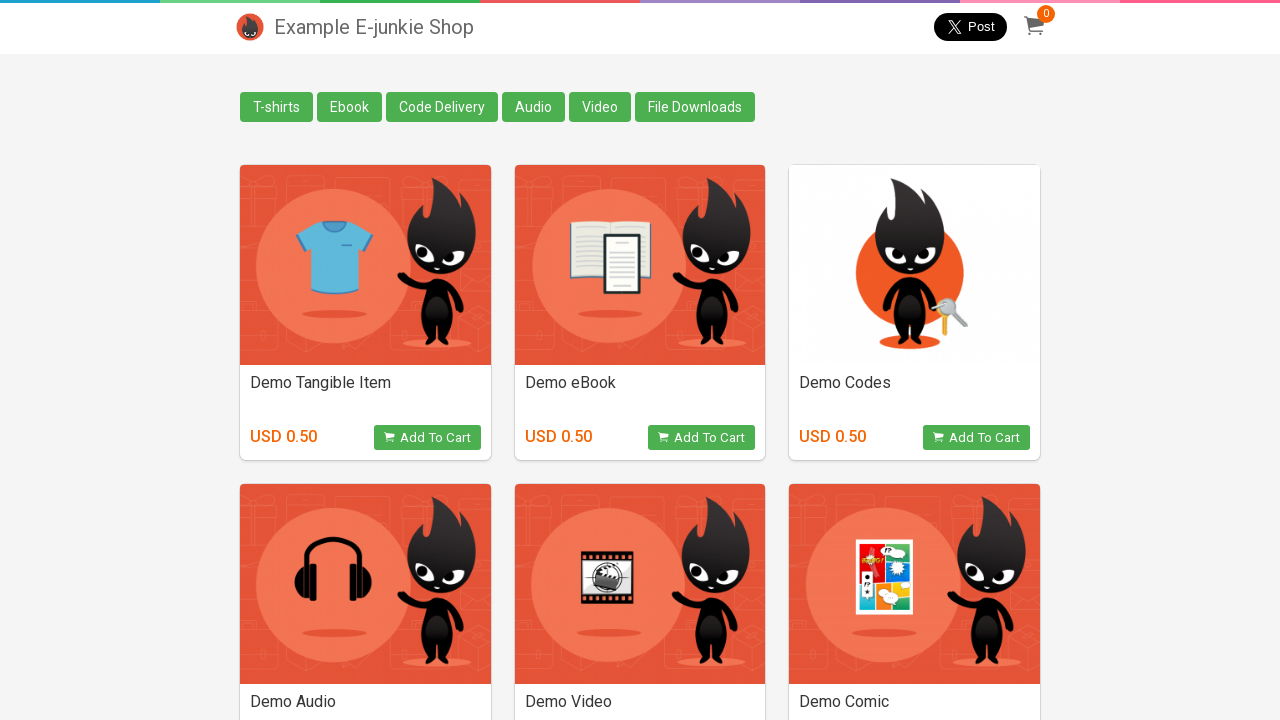